Tests dynamic dropdown functionality by selecting origin and destination stations from a flight booking form

Starting URL: https://rahulshettyacademy.com/dropdownsPractise/

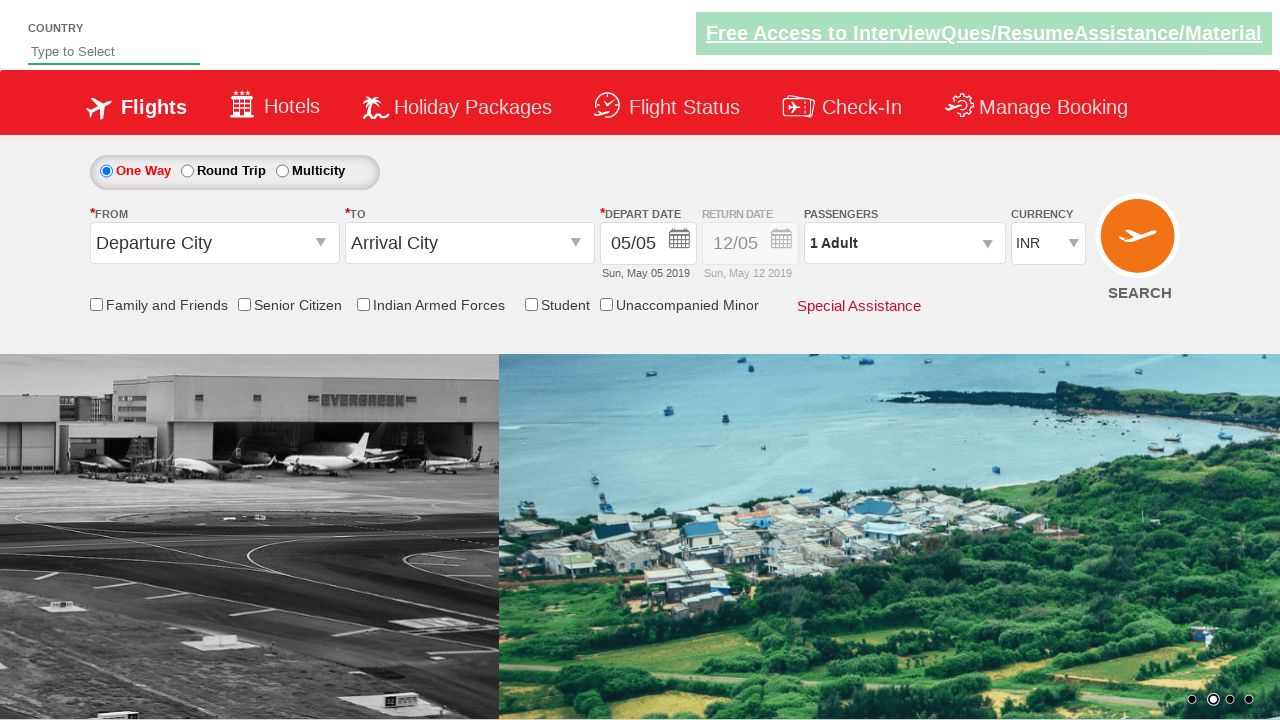

Clicked on origin station dropdown to open it at (214, 243) on #ctl00_mainContent_ddl_originStation1_CTXT
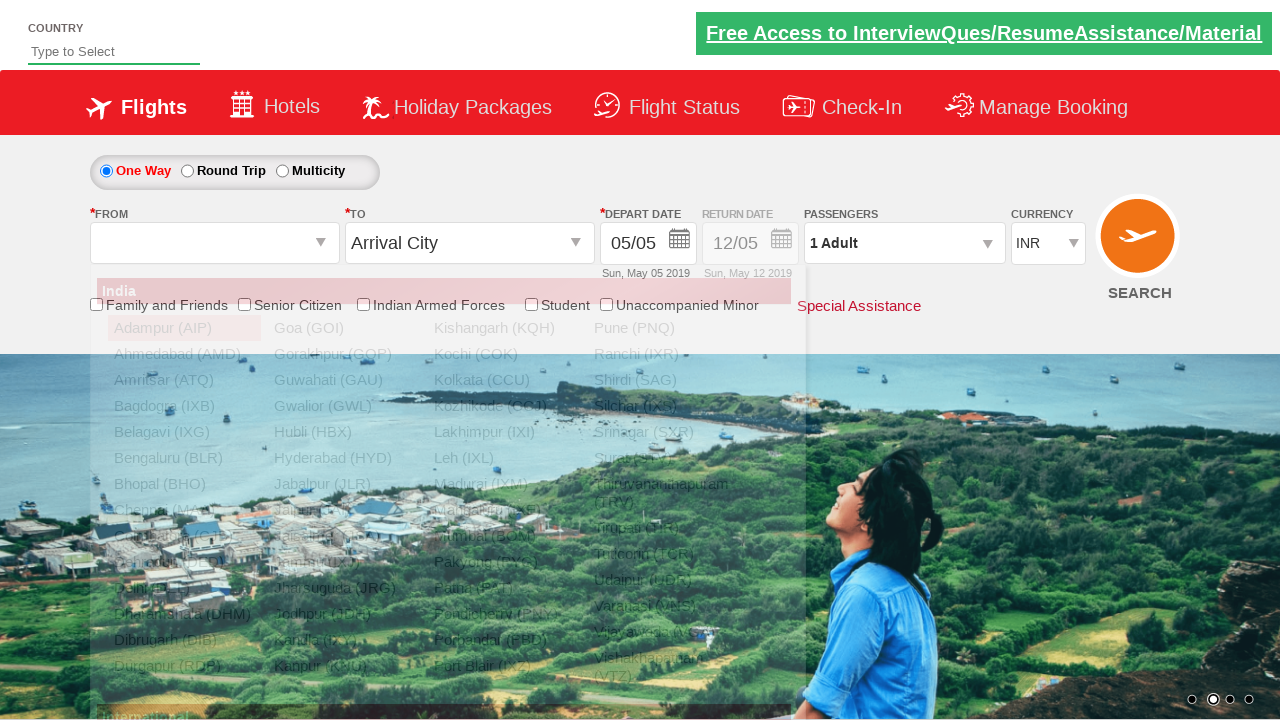

Selected BLR (Bangalore) as origin station at (184, 458) on xpath=//div[@id='glsctl00_mainContent_ddl_originStation1_CTNR']//a[@value='BLR']
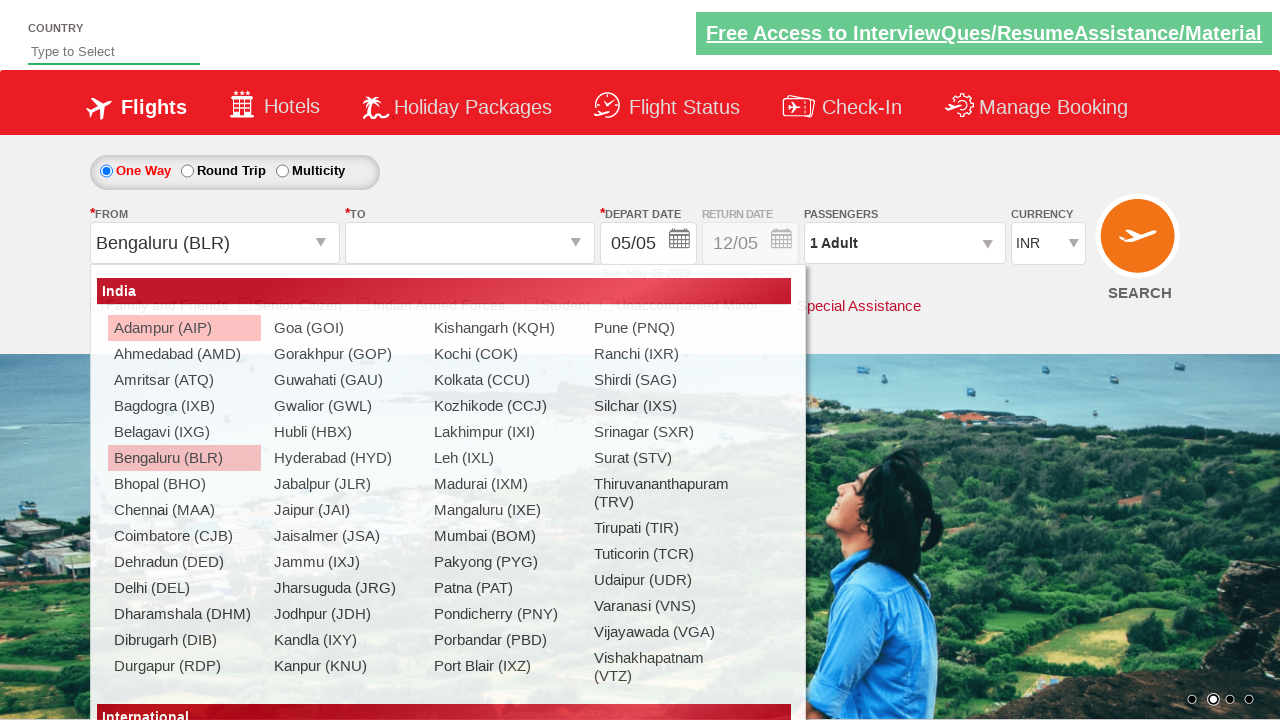

Selected MAA (Chennai) as destination station at (439, 484) on xpath=//div[@id='glsctl00_mainContent_ddl_destinationStation1_CTNR']//a[@value='
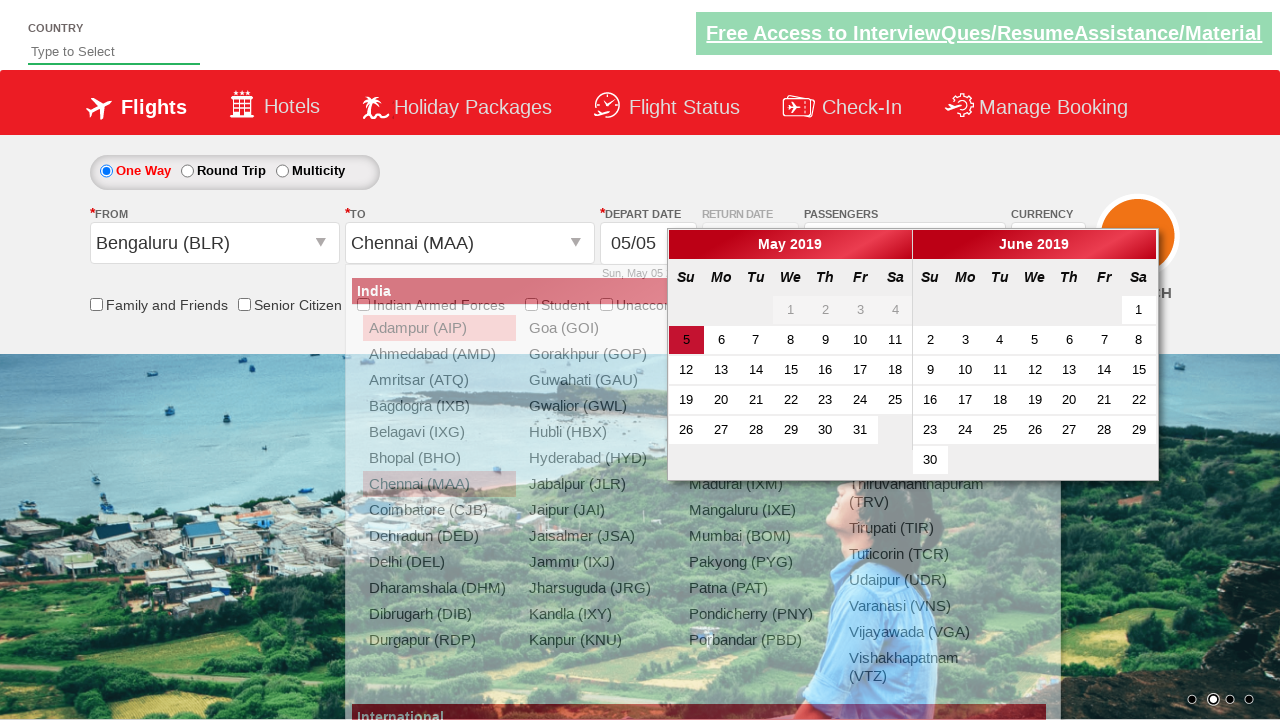

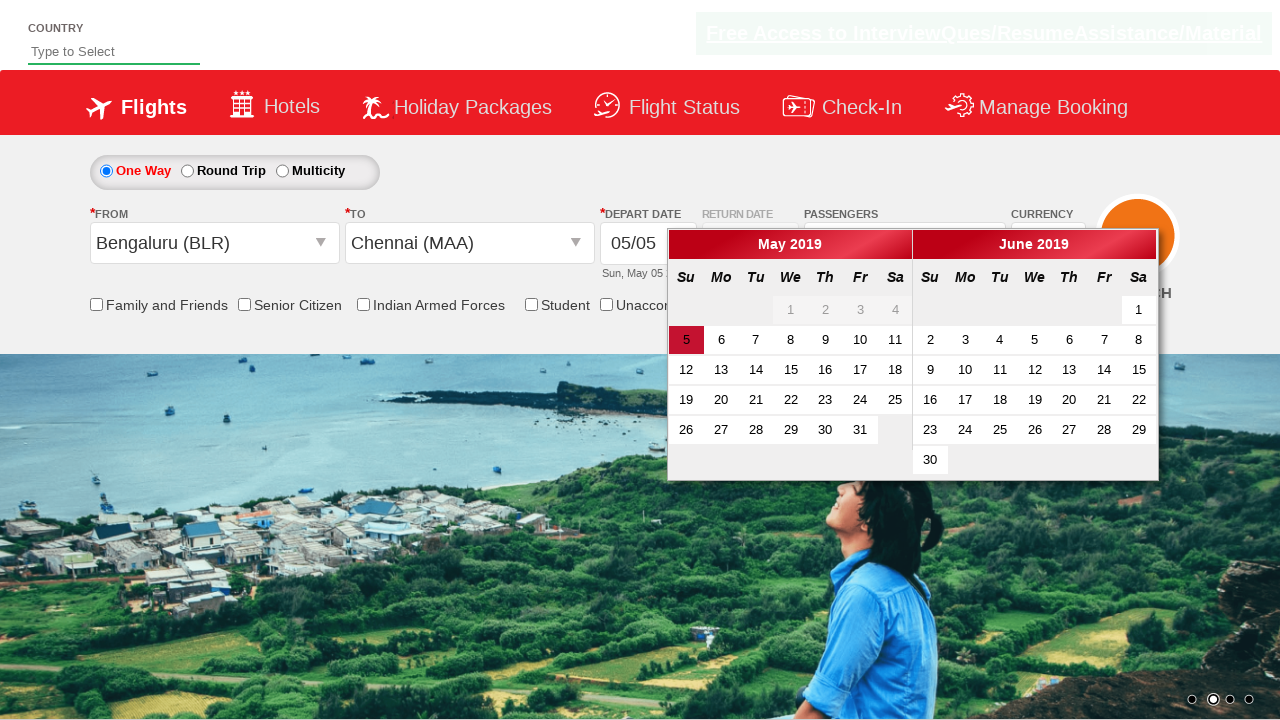